Tests mobile responsiveness by setting a mobile viewport and verifying the page remains functional with visible heading

Starting URL: https://puzzlator.com

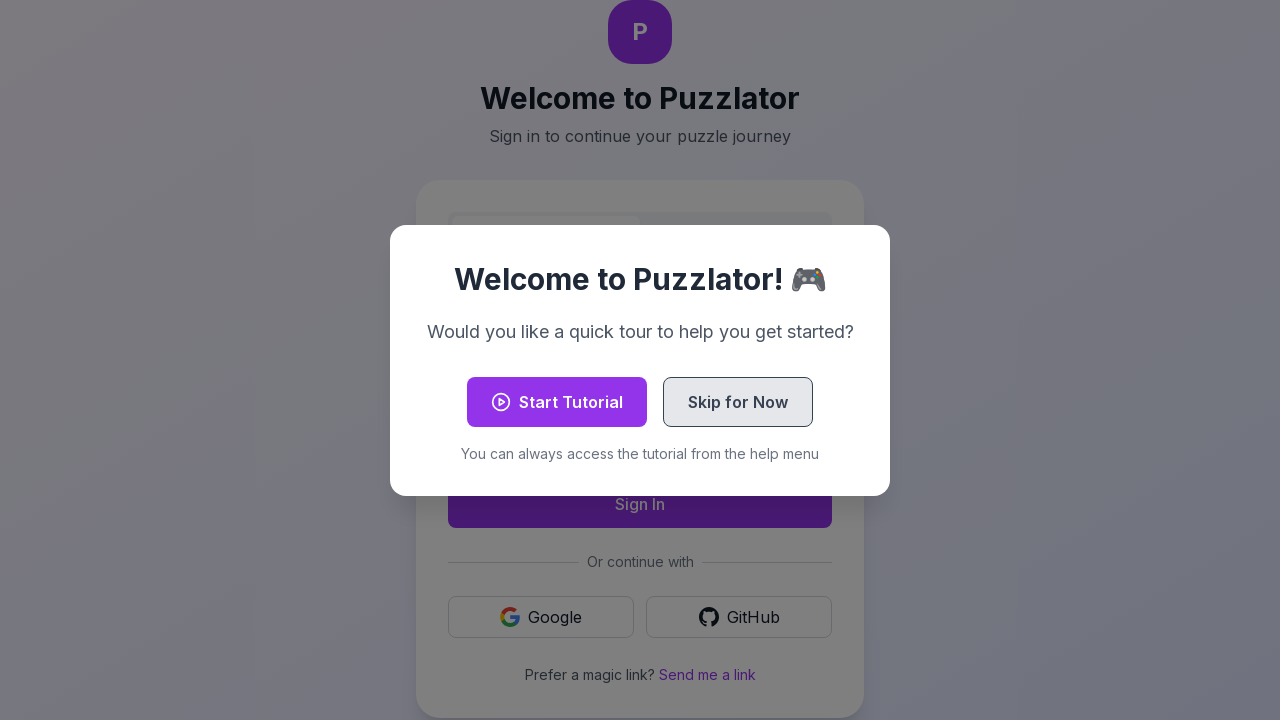

Set mobile viewport to 375x667 pixels
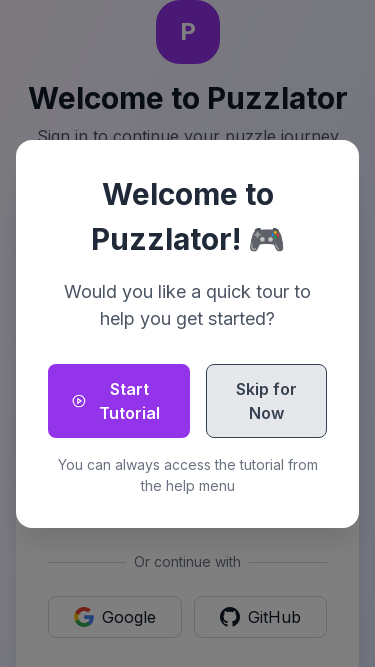

Reloaded page with mobile viewport
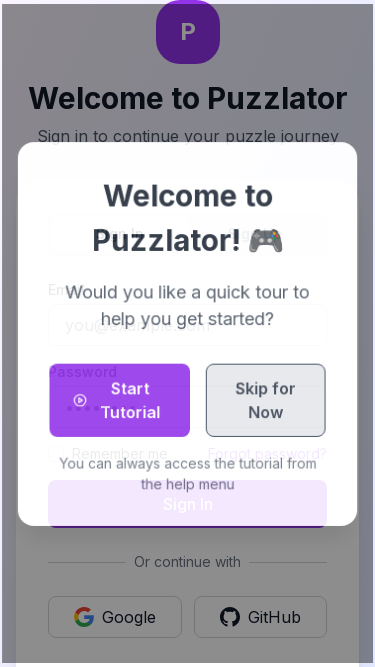

Verified h1 heading is visible on mobile viewport
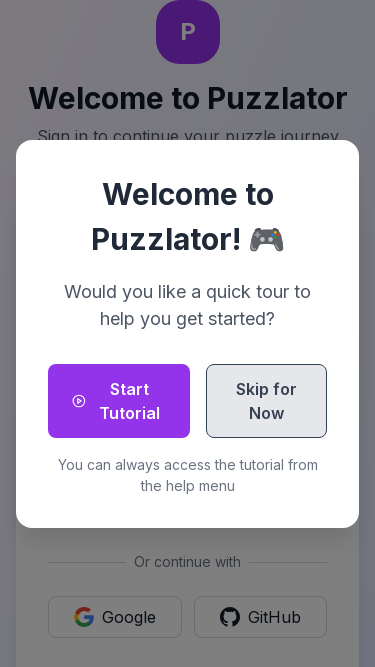

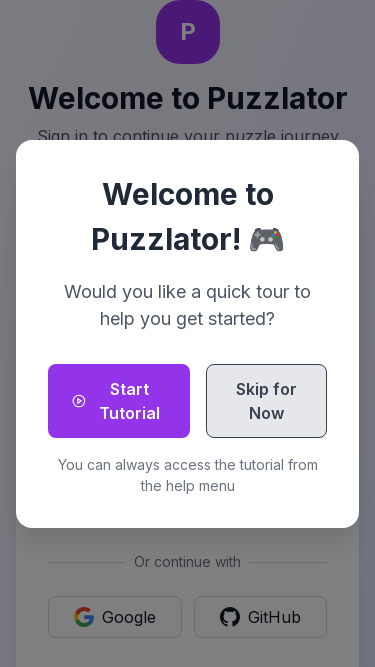